Tests jQuery selectable UI elements by performing click and hold actions on multiple selectable items

Starting URL: http://only-testing-blog.blogspot.in/2014/09/selectable.html

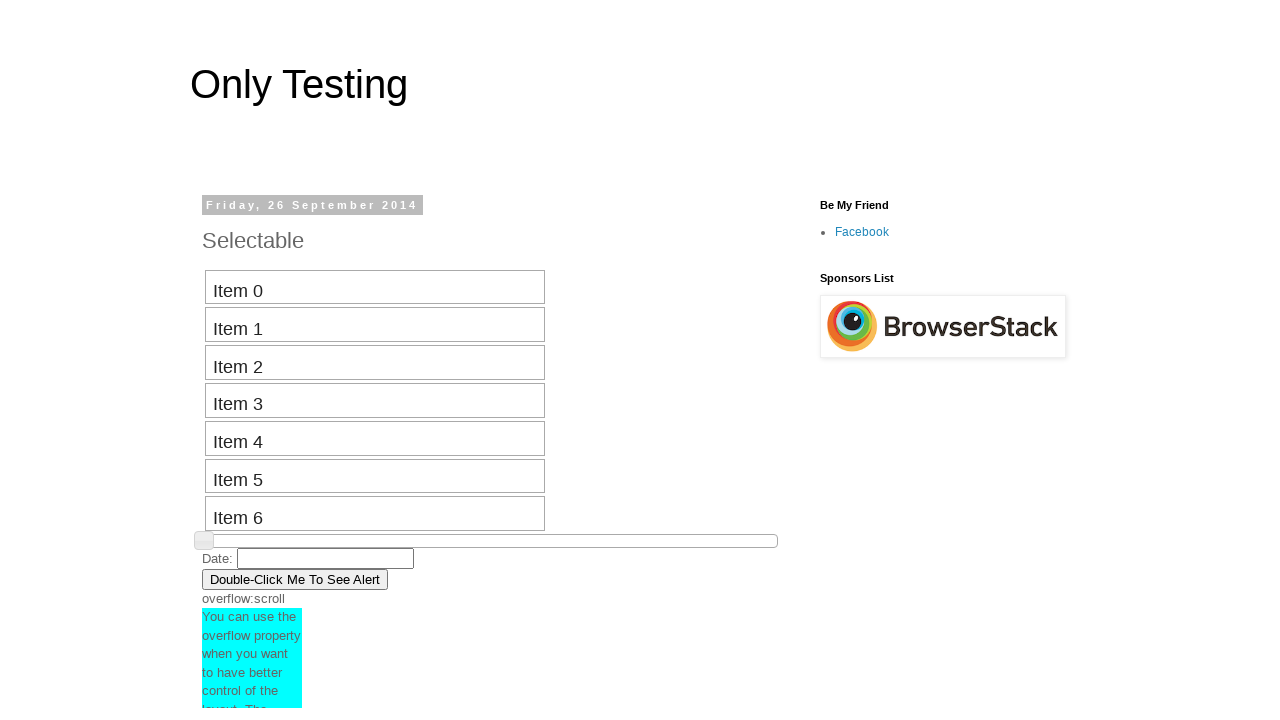

Located all selectable items in the jQuery selectable UI
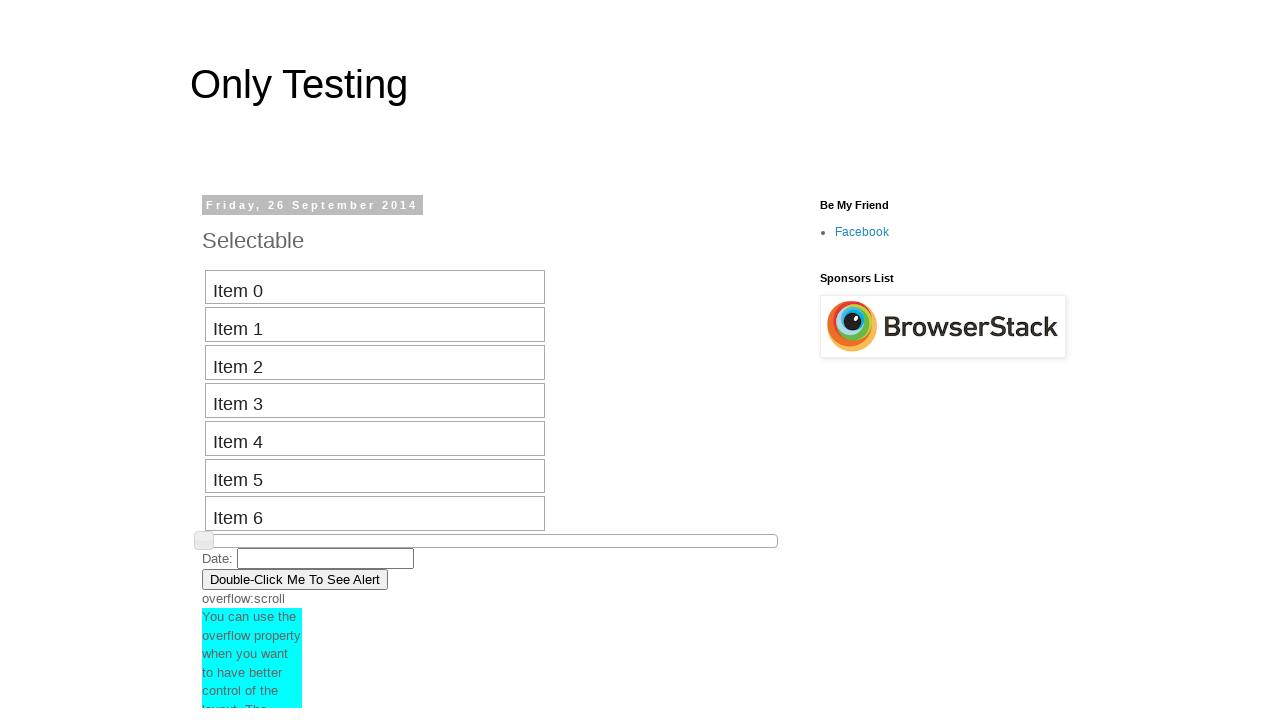

Clicked 3rd selectable item with Shift modifier at (375, 363) on #selectable > * >> nth=2
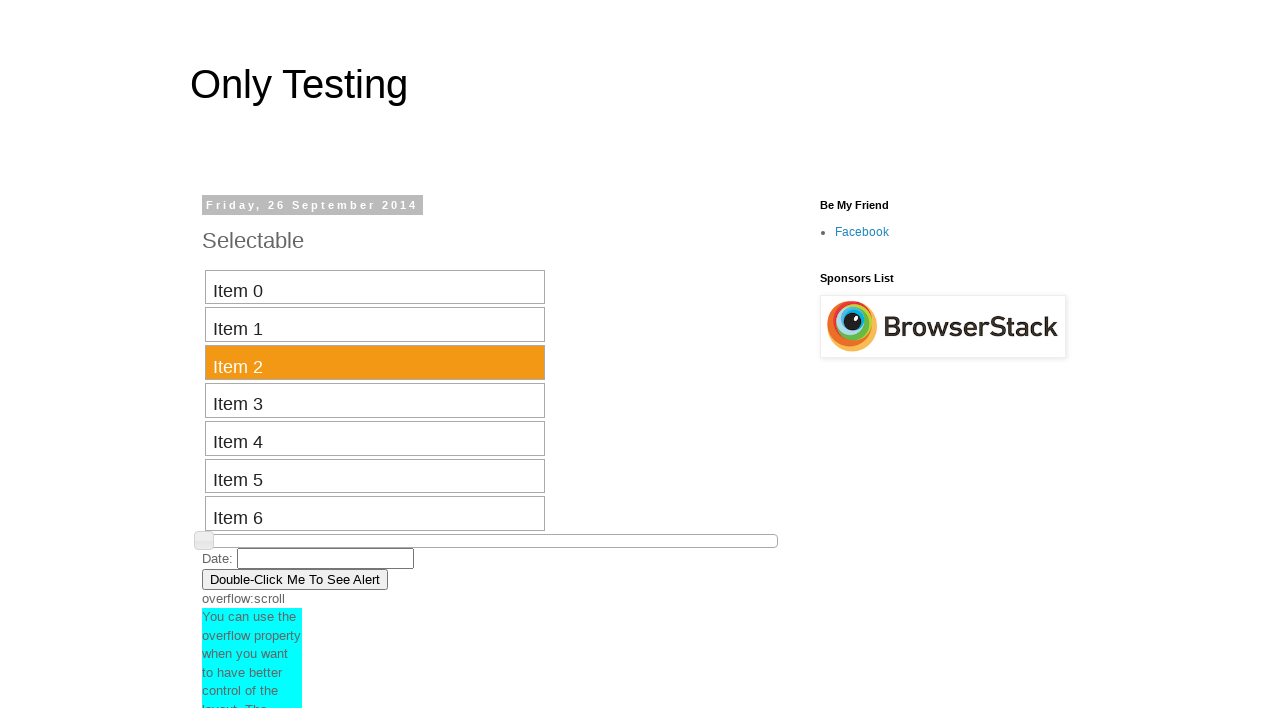

Clicked 6th selectable item to complete range selection at (375, 476) on #selectable > * >> nth=5
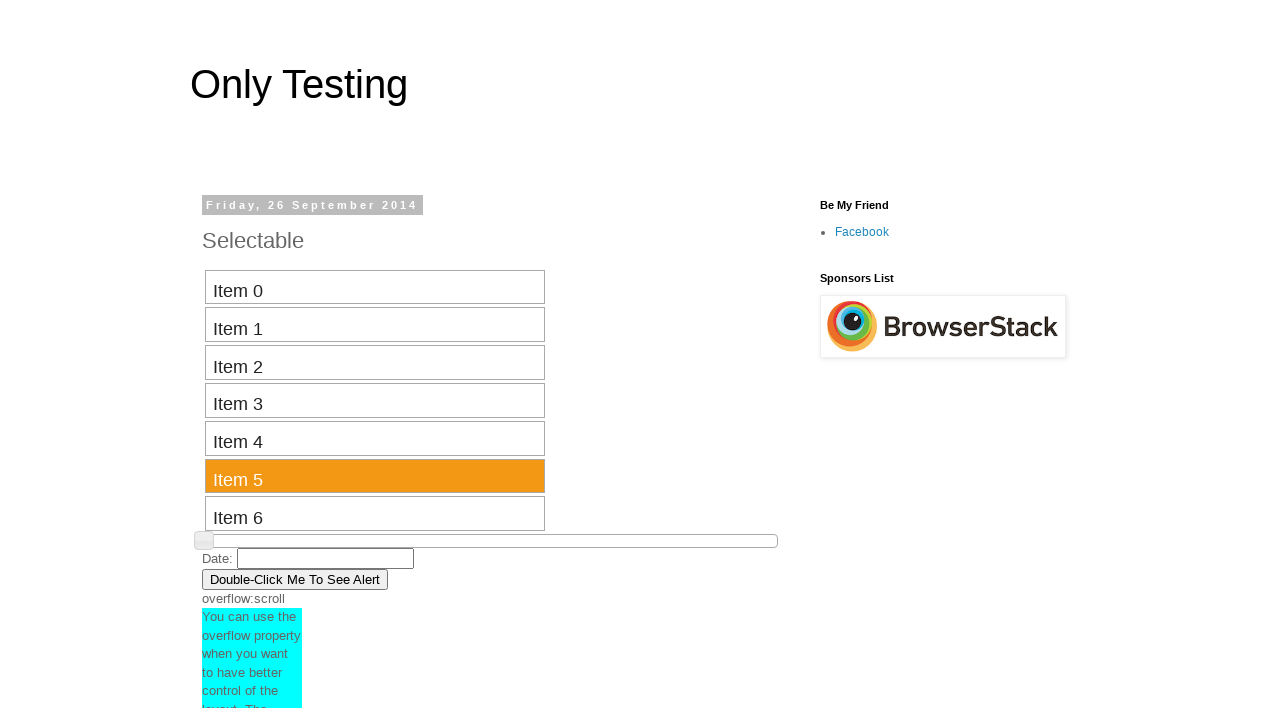

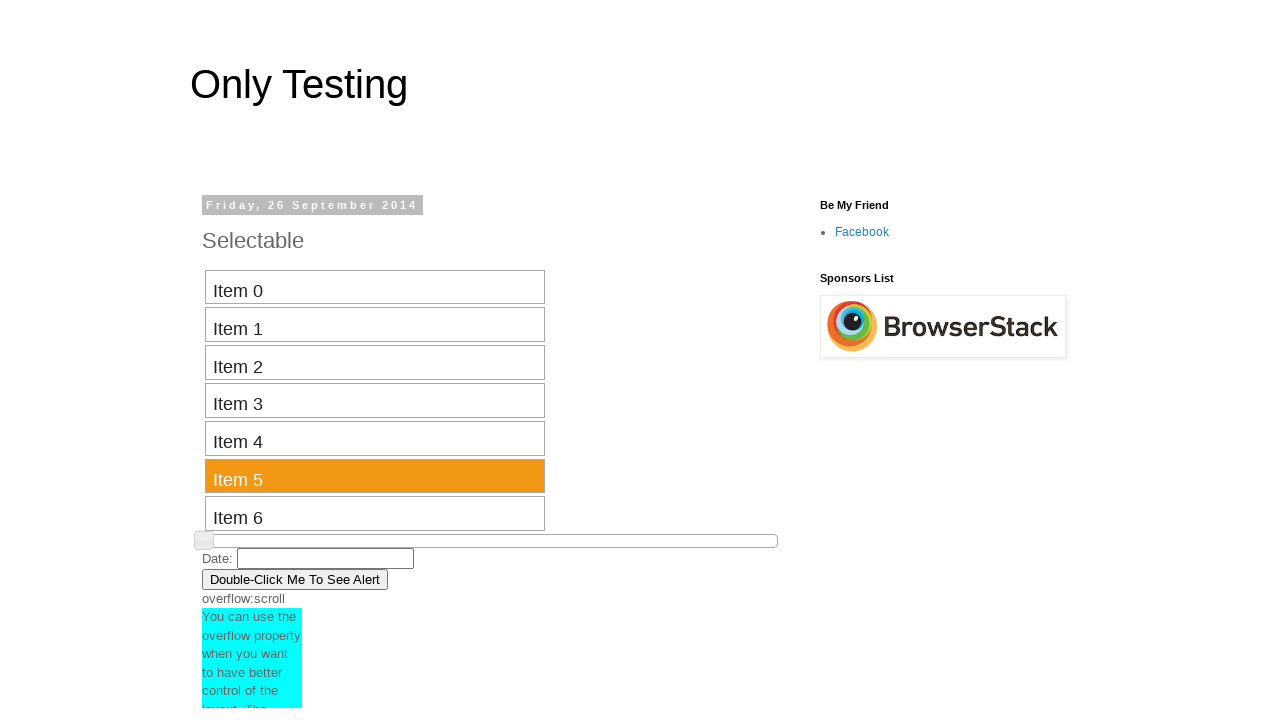